Tests interaction with web elements on GitLab by clicking the free trial link and filling form fields.

Starting URL: https://gitlab.com

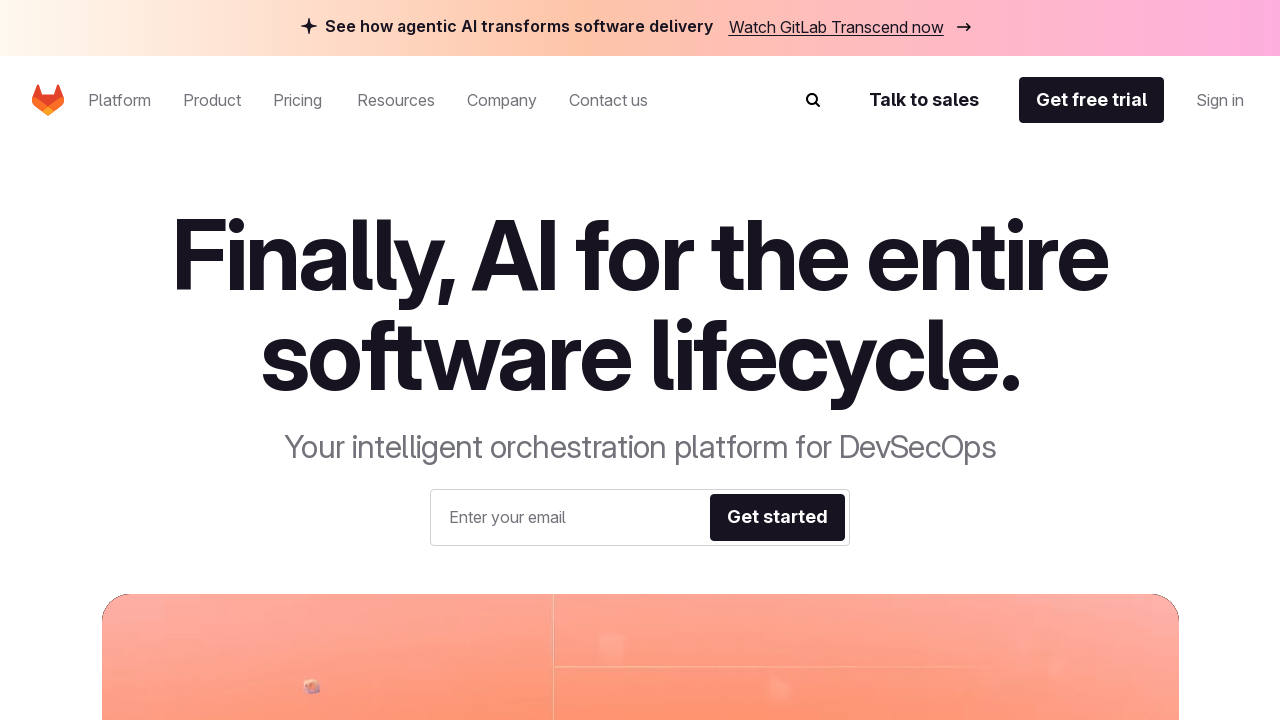

Clicked 'Get free trial' link in desktop navigation at (1092, 100) on #be-navigation-desktop >> internal:role=link[name="Get free trial"i]
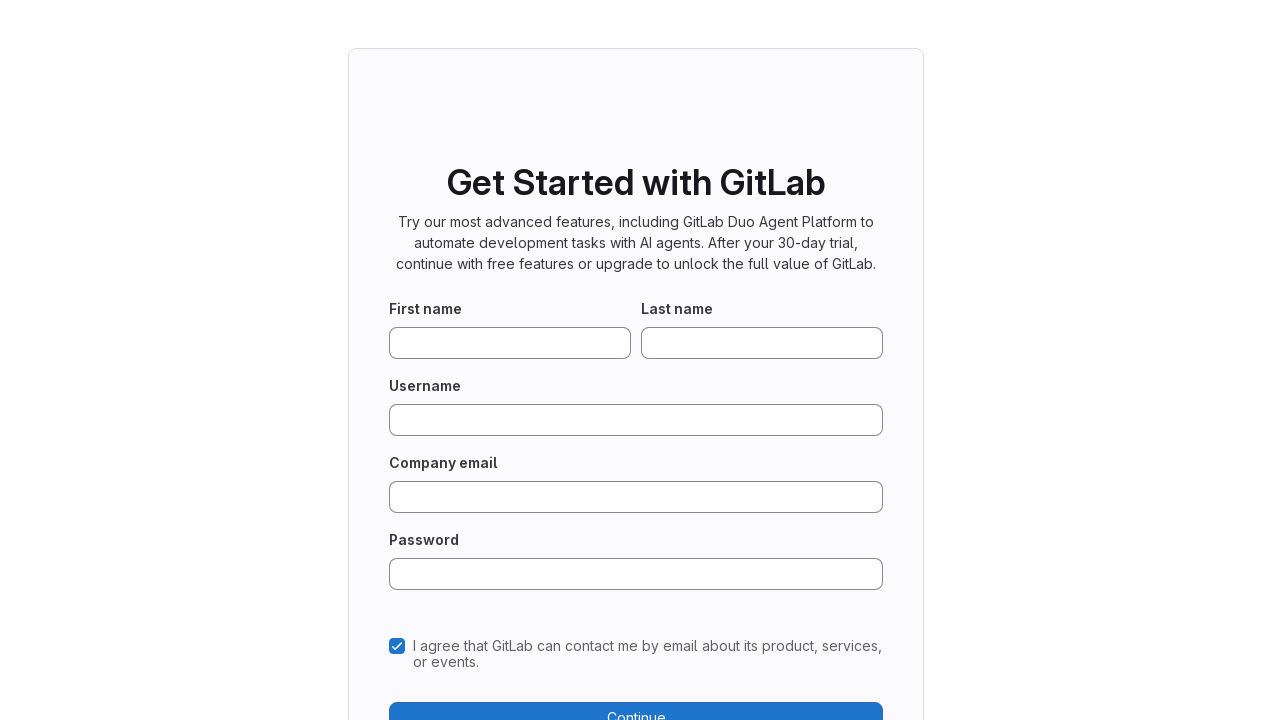

Filled last name field with 'John1' on internal:testid=[data-testid="new-user-last-name-field"s]
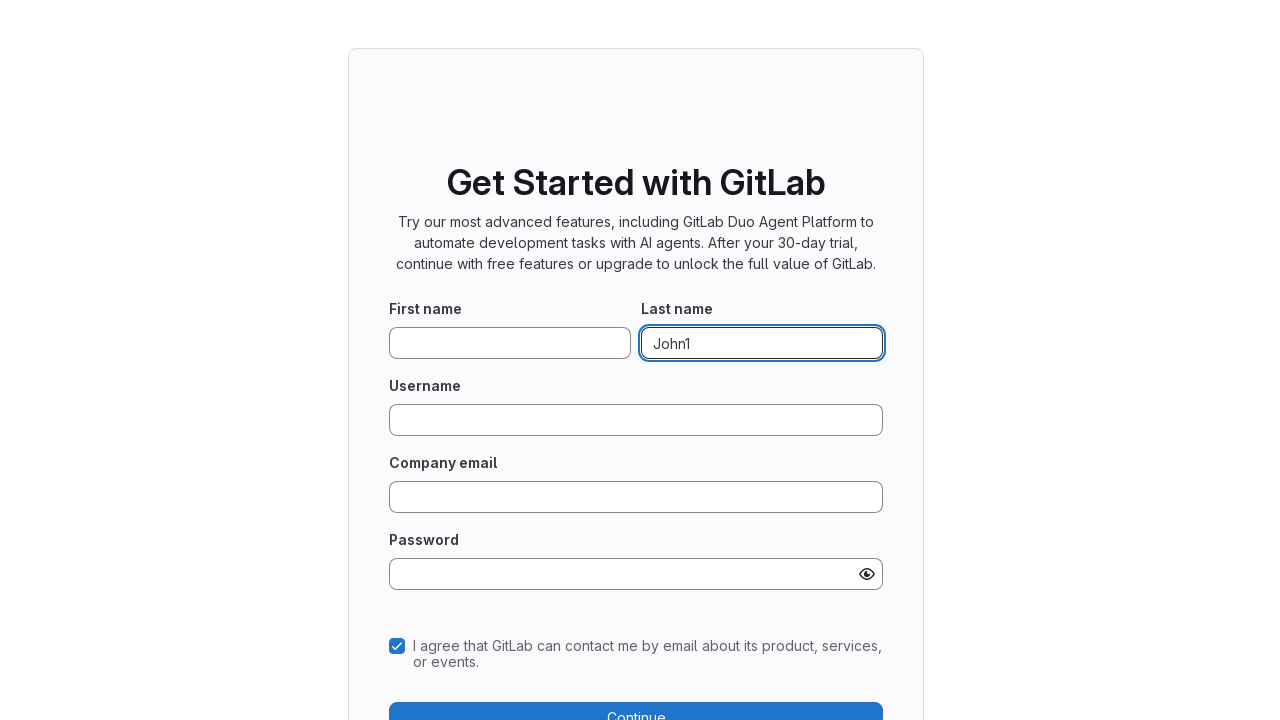

Filled last name field with 'Doe1' (overwrote previous value) on internal:testid=[data-testid="new-user-last-name-field"s]
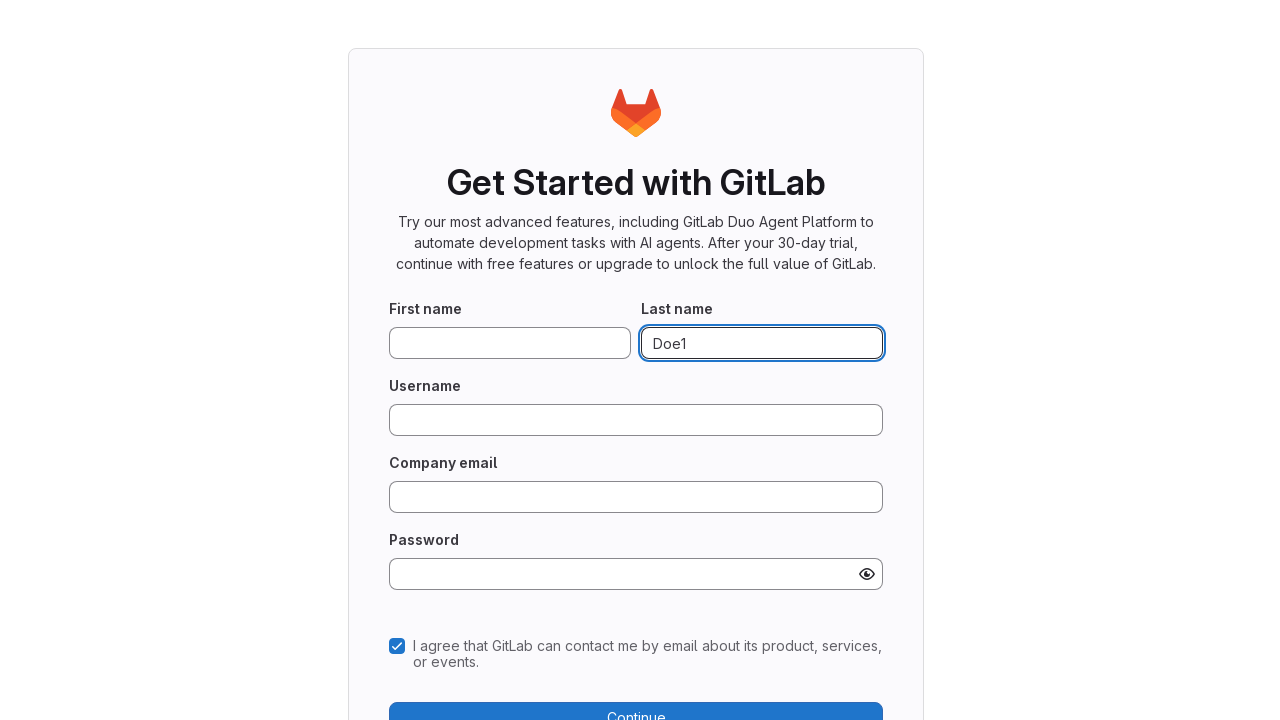

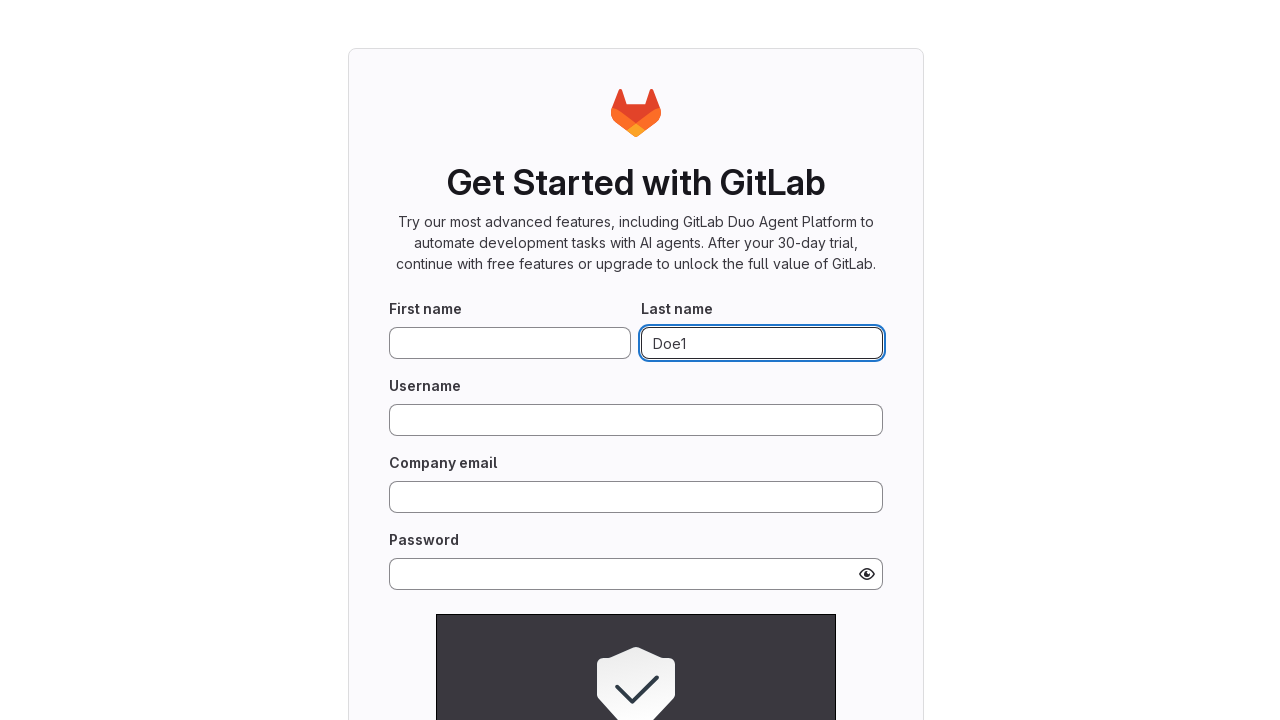